Tests jQuery UI slider functionality by dragging the slider handle and performs a right-click context menu action on a link

Starting URL: https://jqueryui.com/slider/

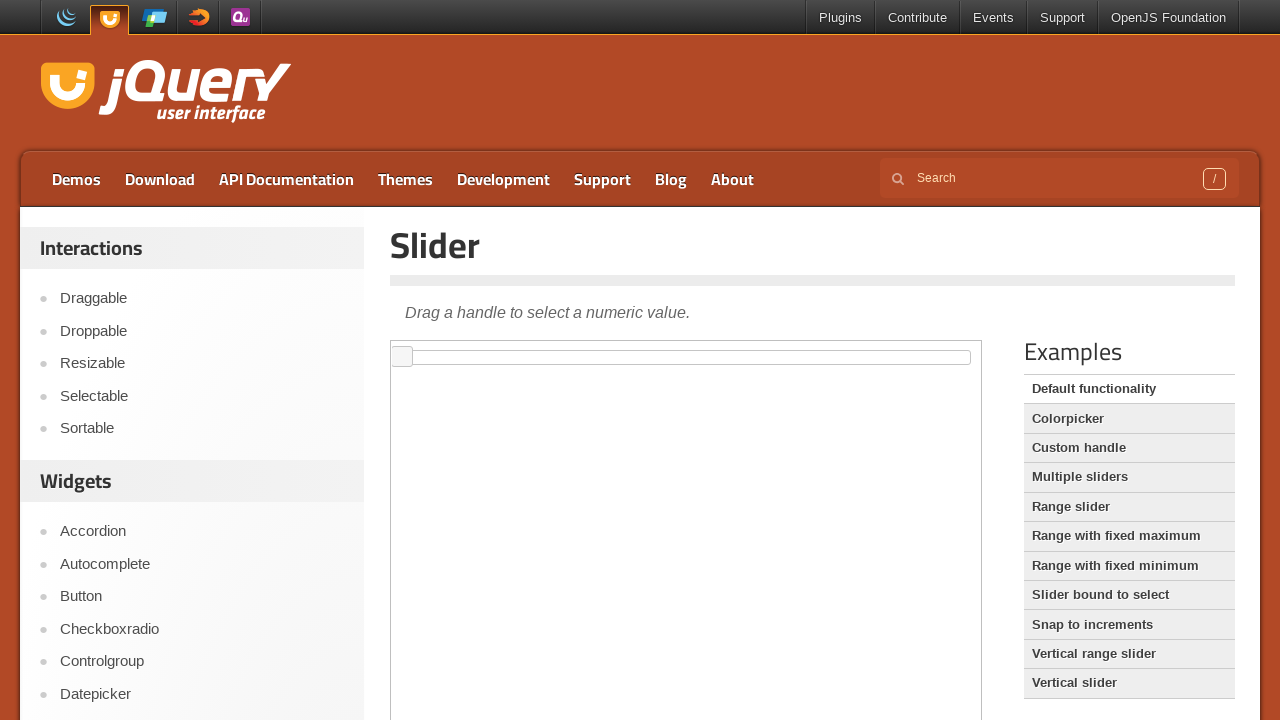

Located demo iframe containing slider
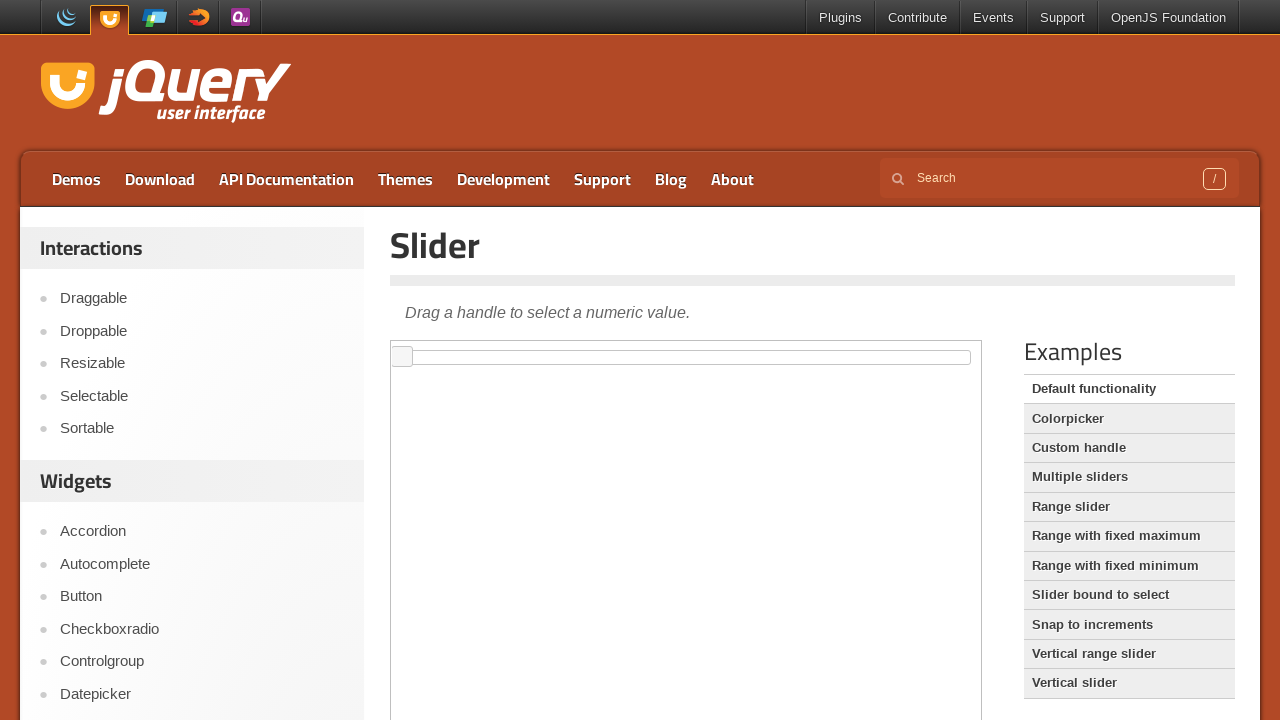

Located jQuery UI slider element
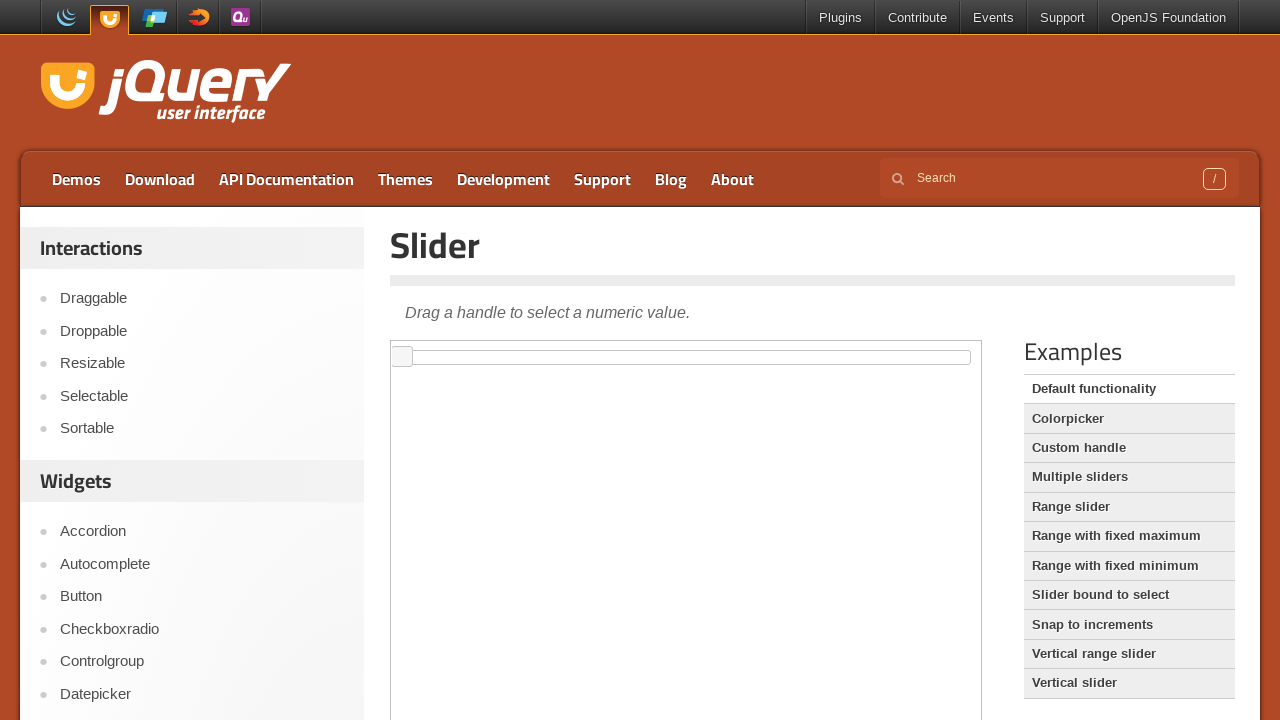

Dragged slider handle 100 pixels to the right at (501, 351)
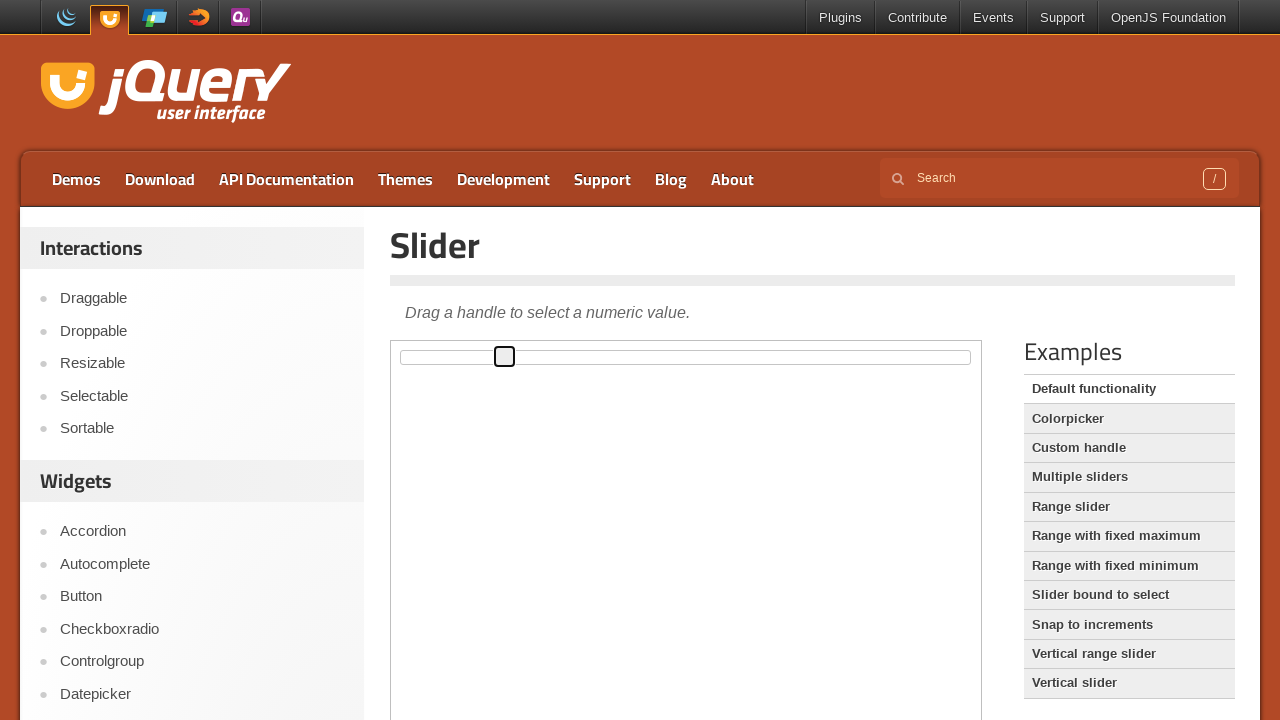

Right-clicked on 'Selectable' link to open context menu at (202, 396) on text=Selectable
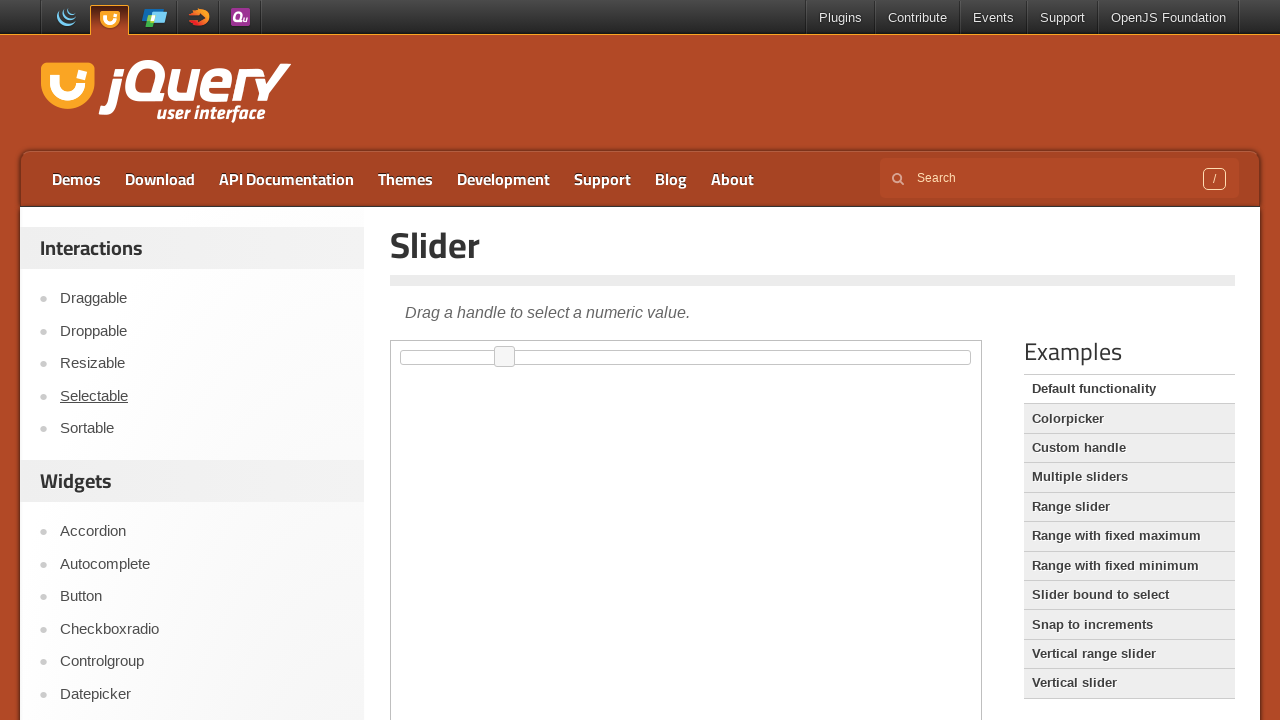

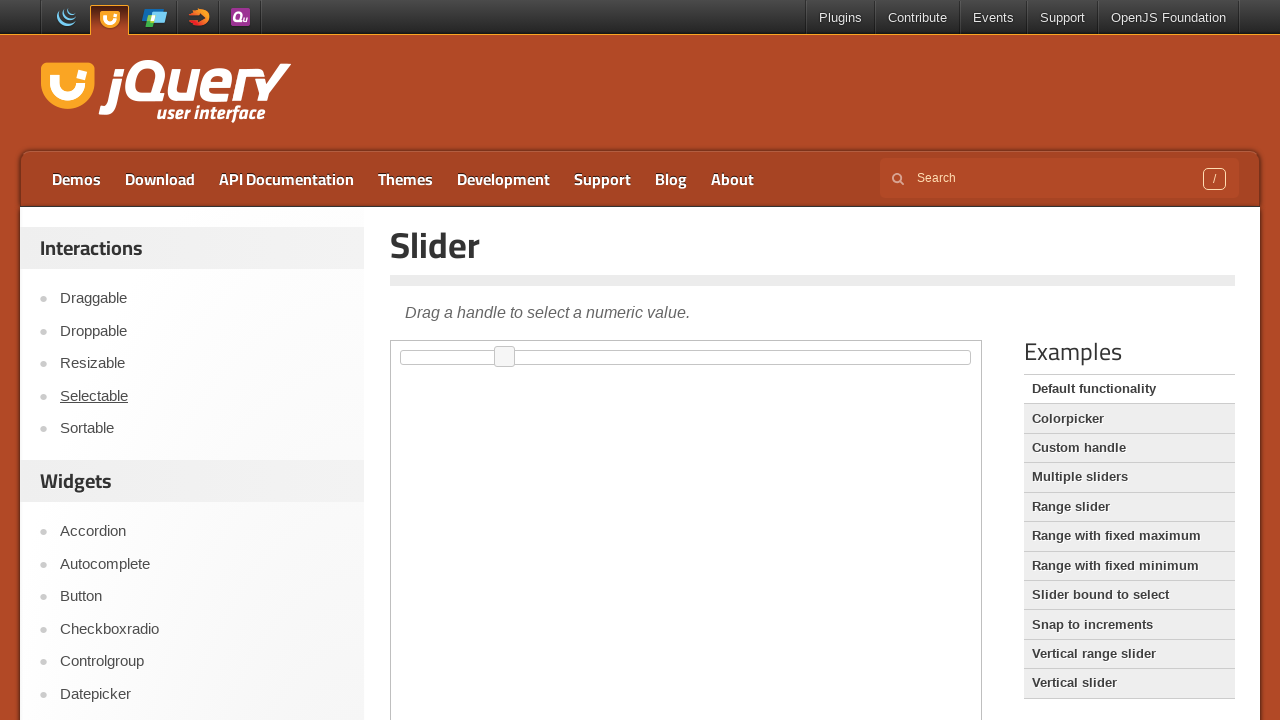